Tests clicking a confirmation popup button, accepting the confirmation dialog, and verifying the result message

Starting URL: https://kristinek.github.io/site/examples/alerts_popups

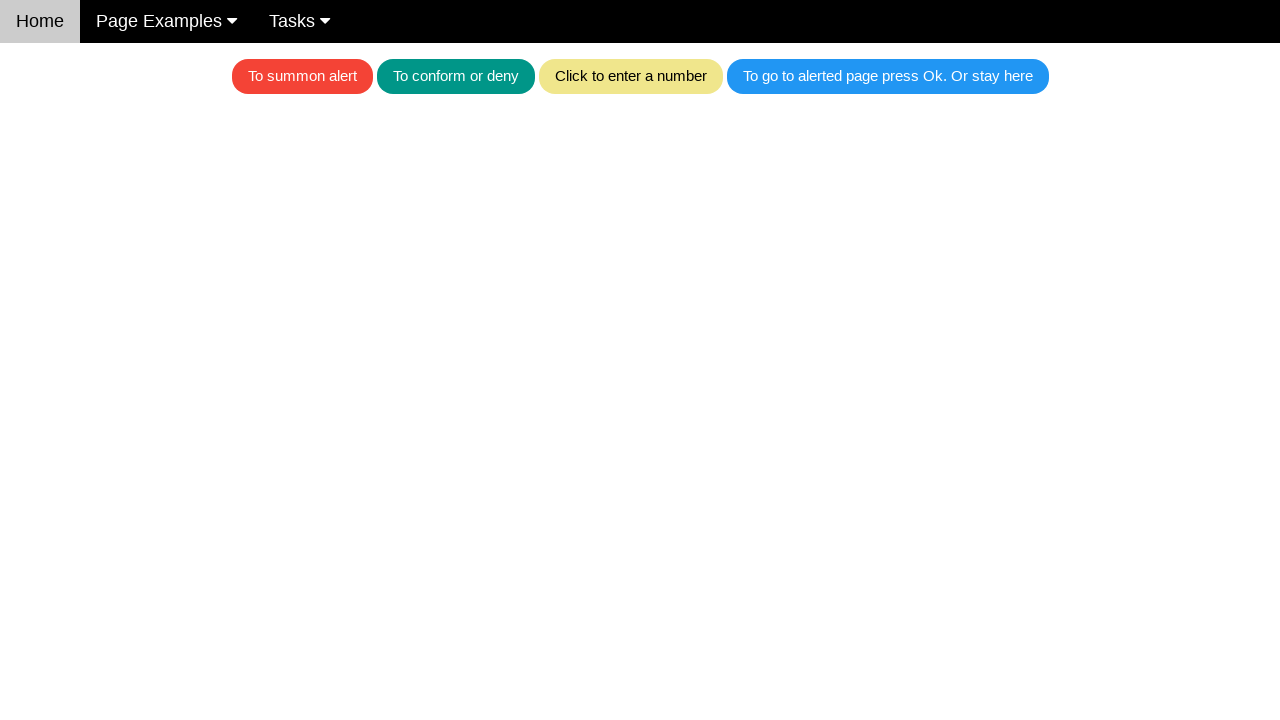

Set up dialog handler to accept confirmation dialogs
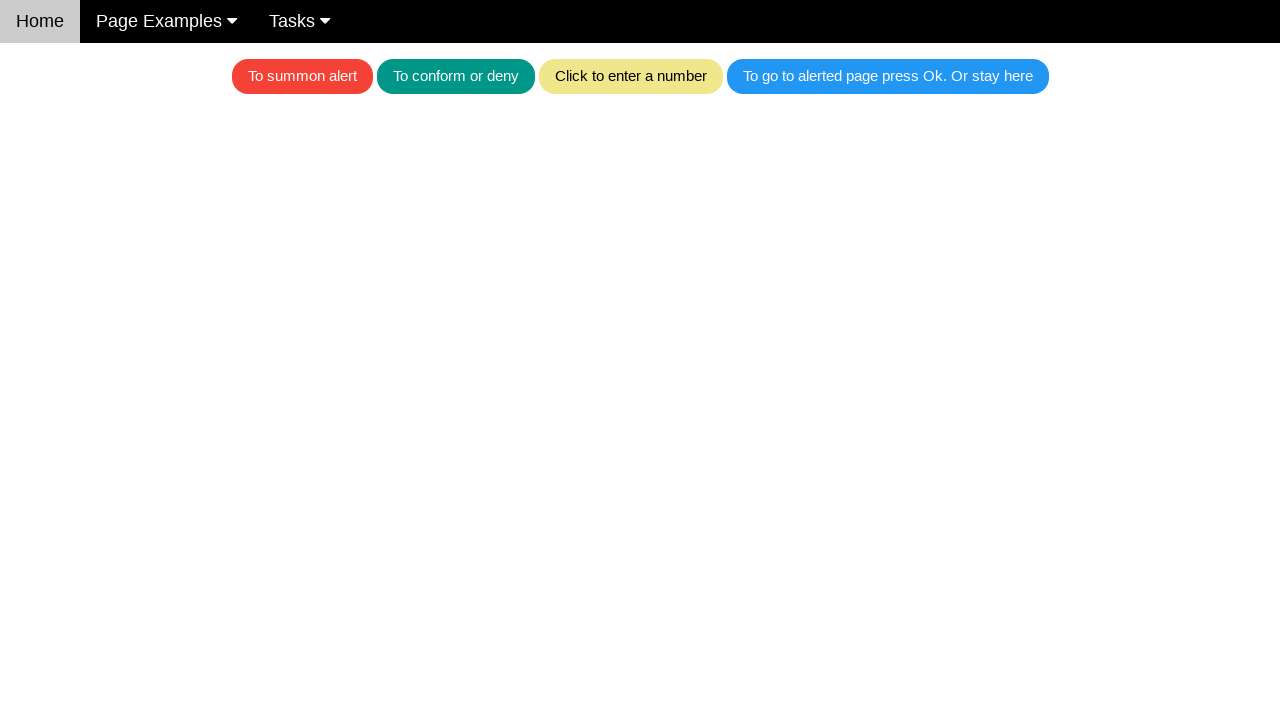

Clicked the teal confirmation popup button at (456, 76) on .w3-teal
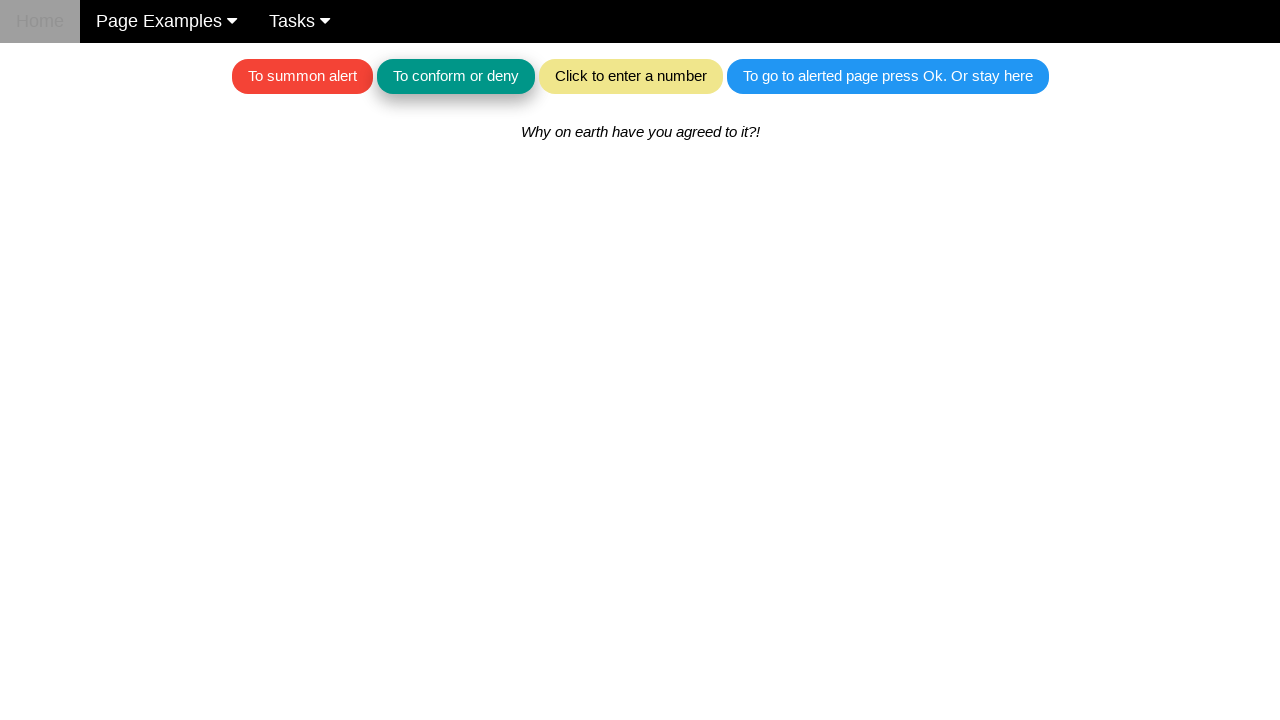

Result message appeared after accepting confirmation dialog
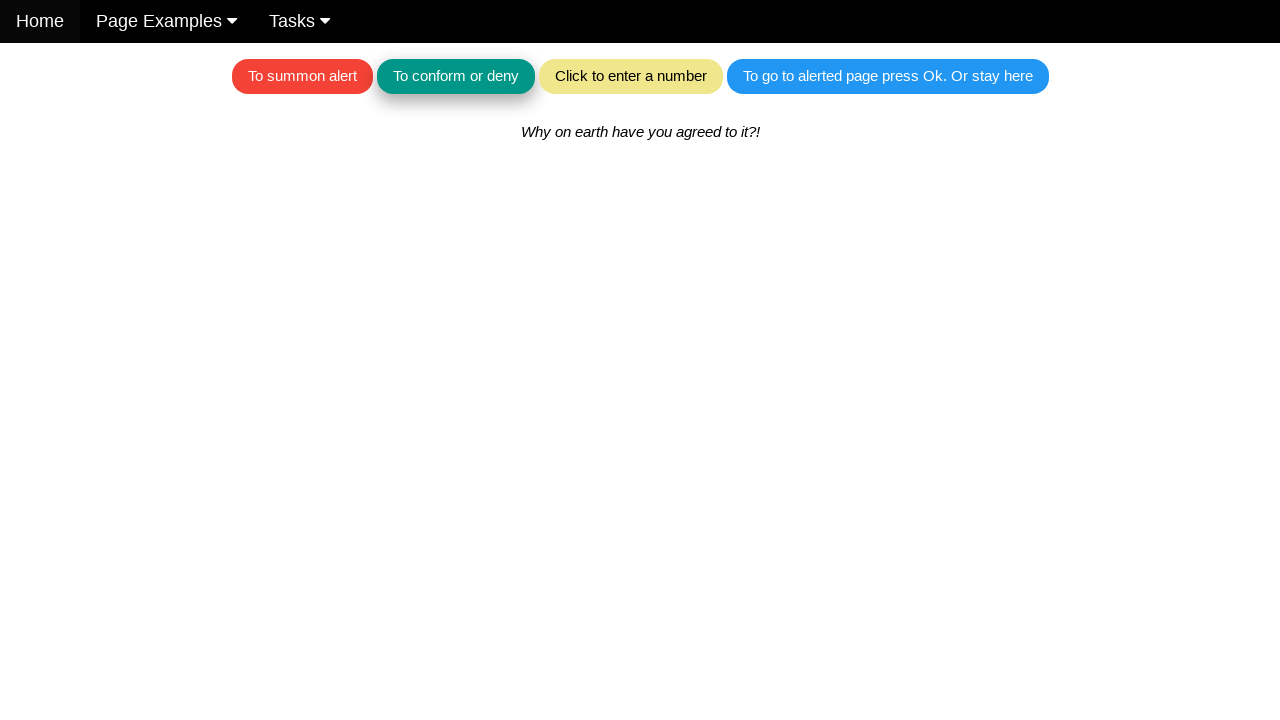

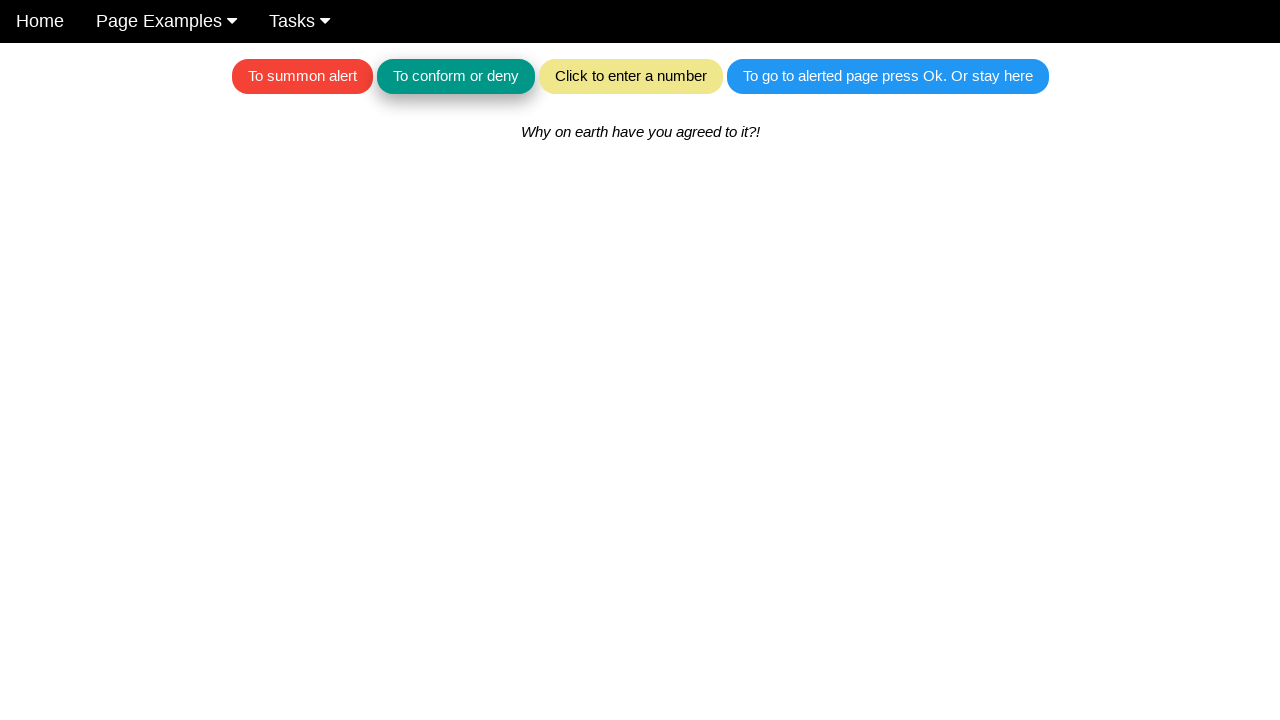